Opens the Flipkart homepage and maximizes the browser window to full screen.

Starting URL: https://www.flipkart.com

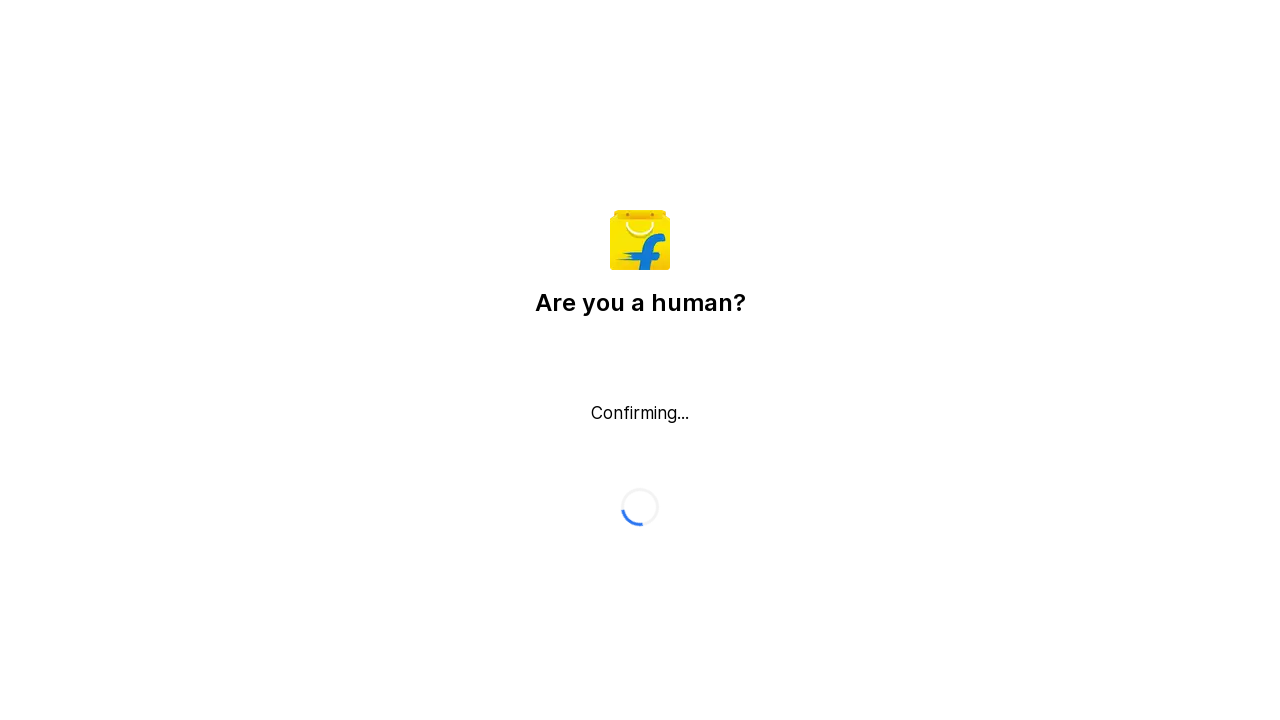

Set browser viewport to 1920x1080 (full screen)
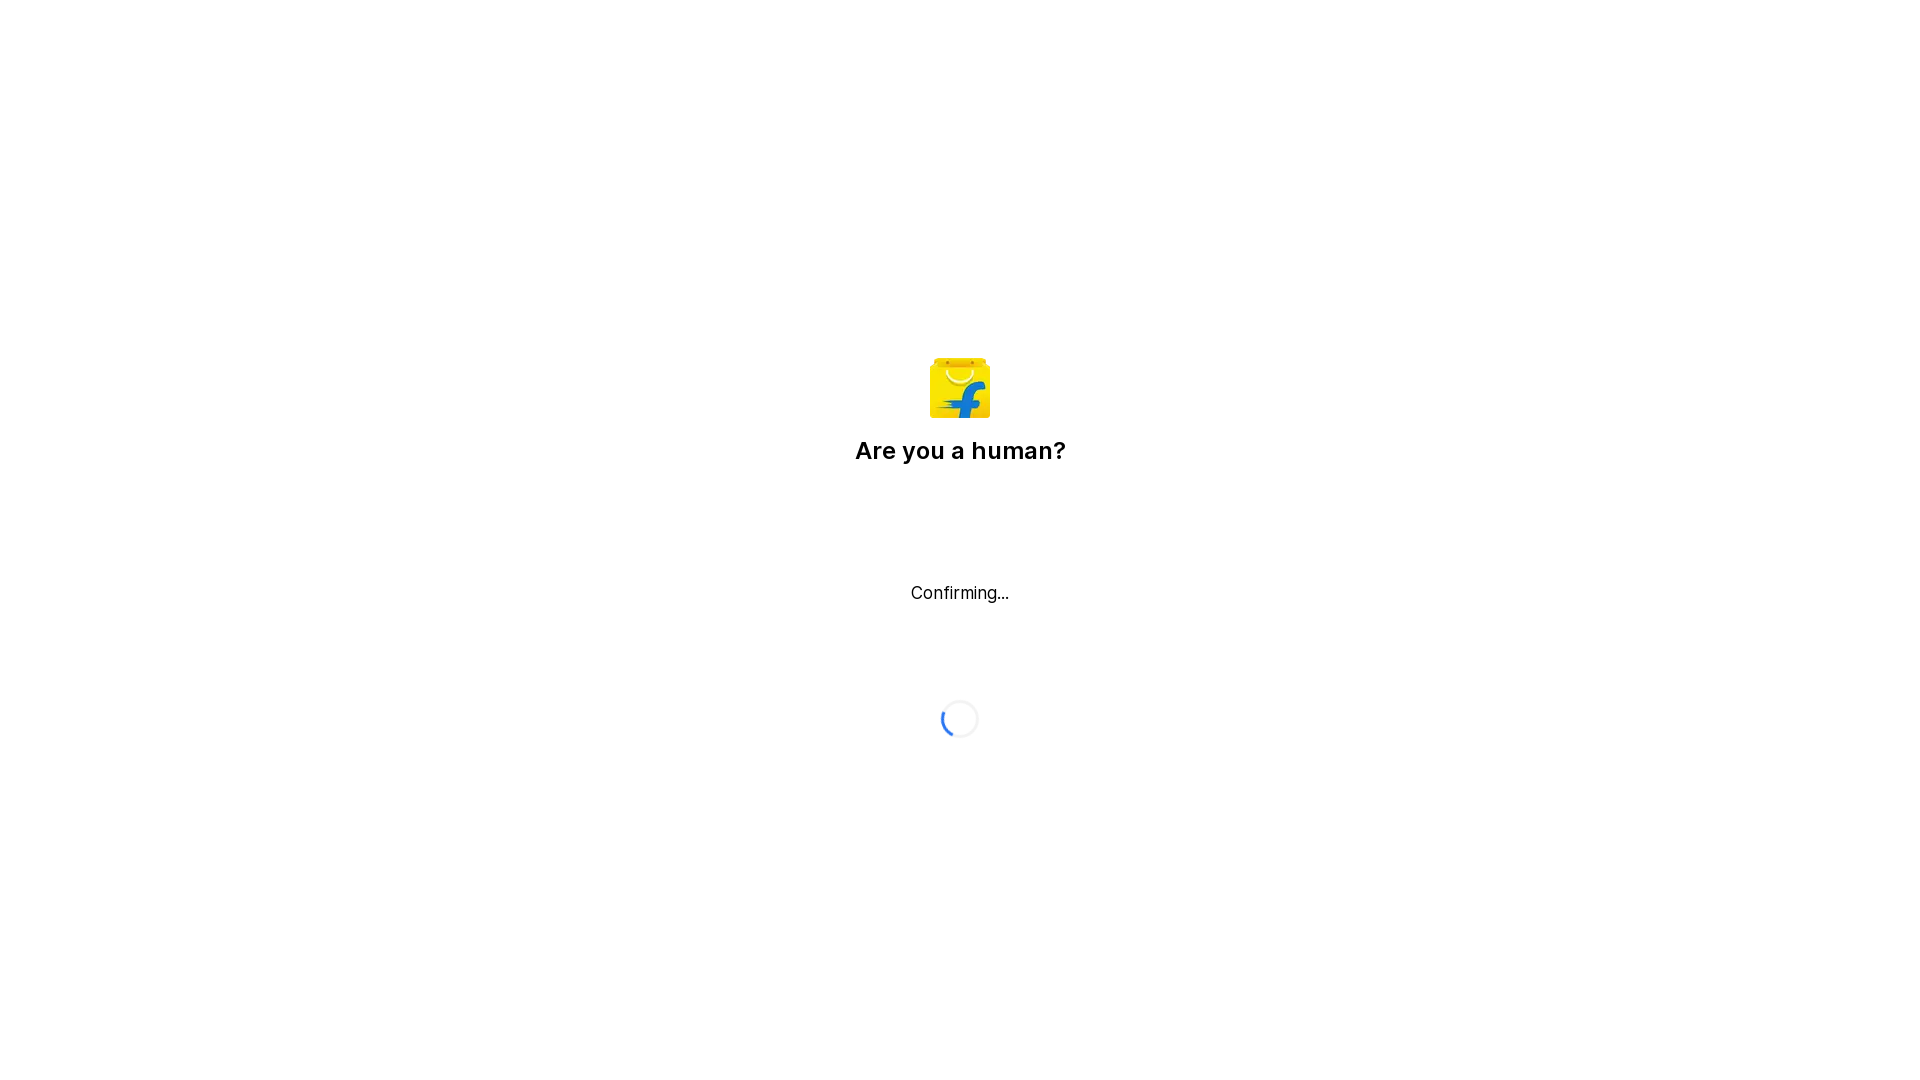

Flipkart homepage loaded (domcontentloaded state)
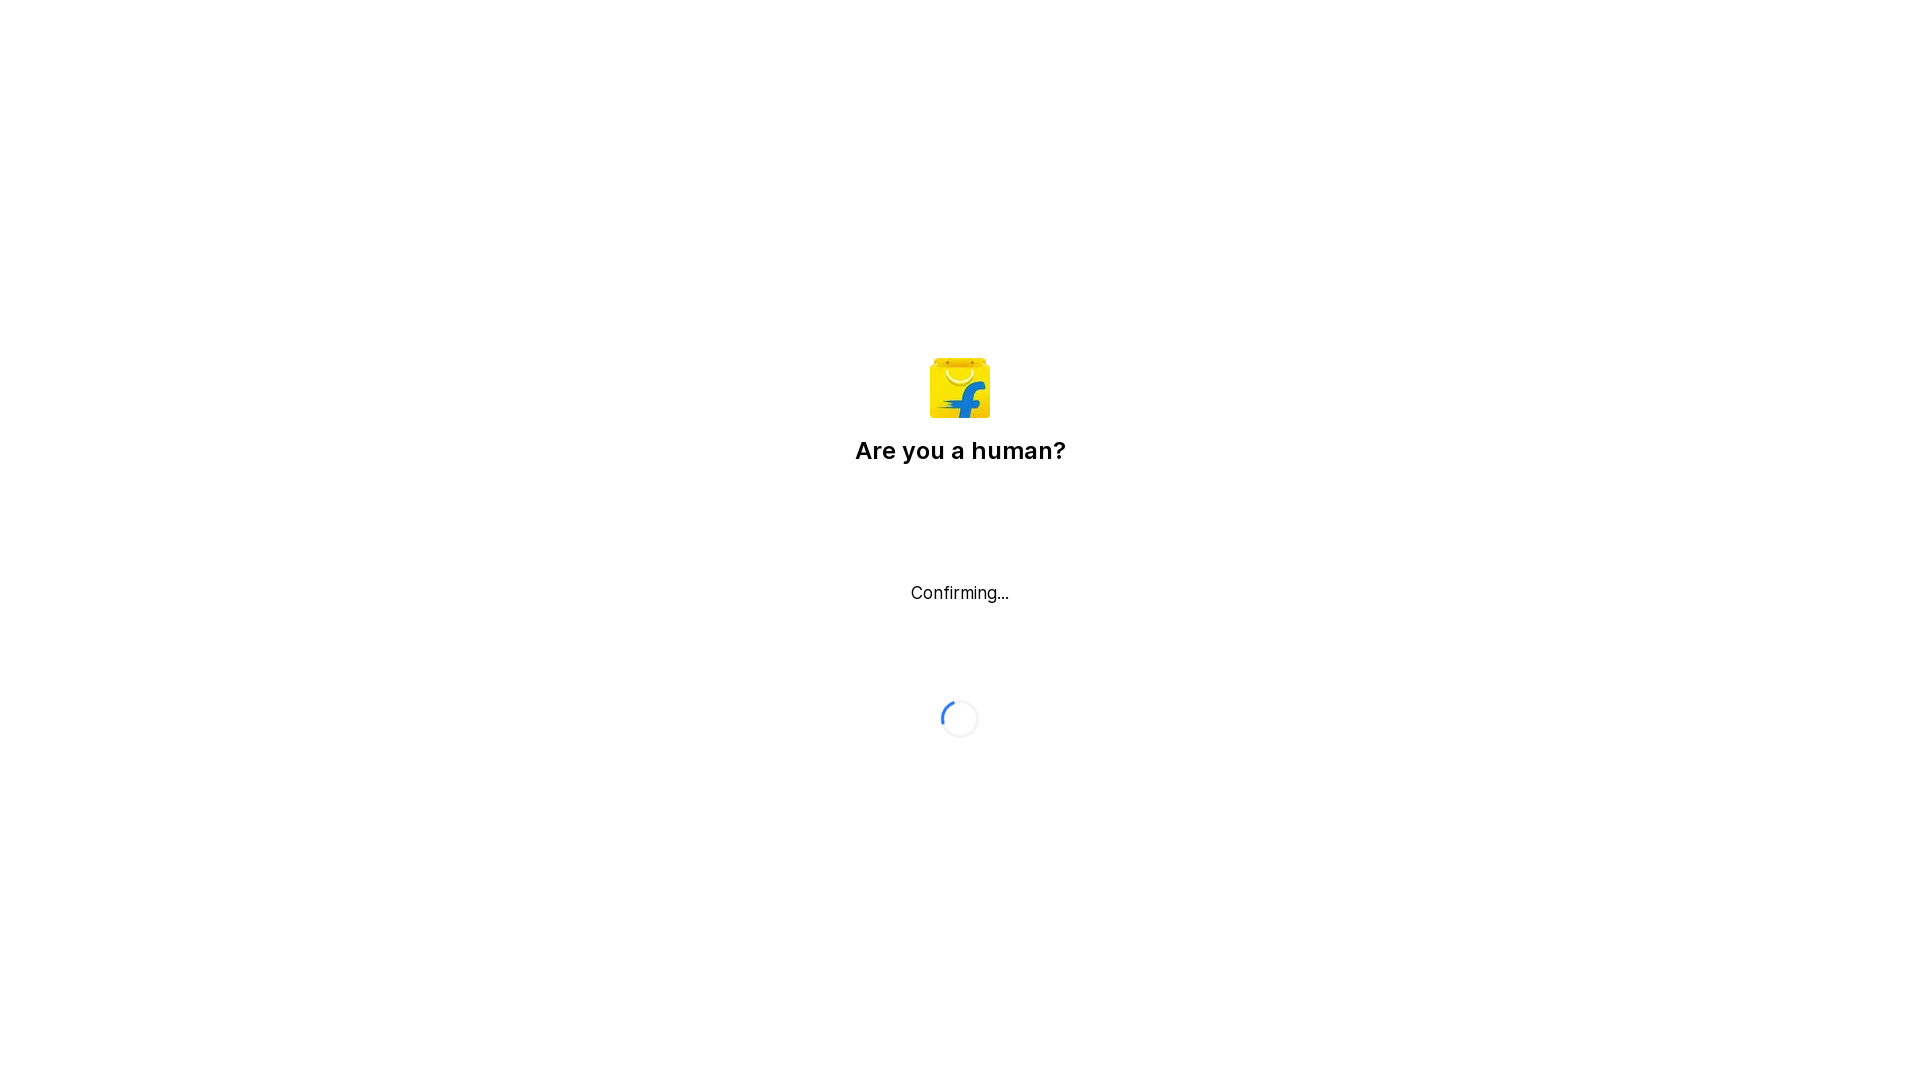

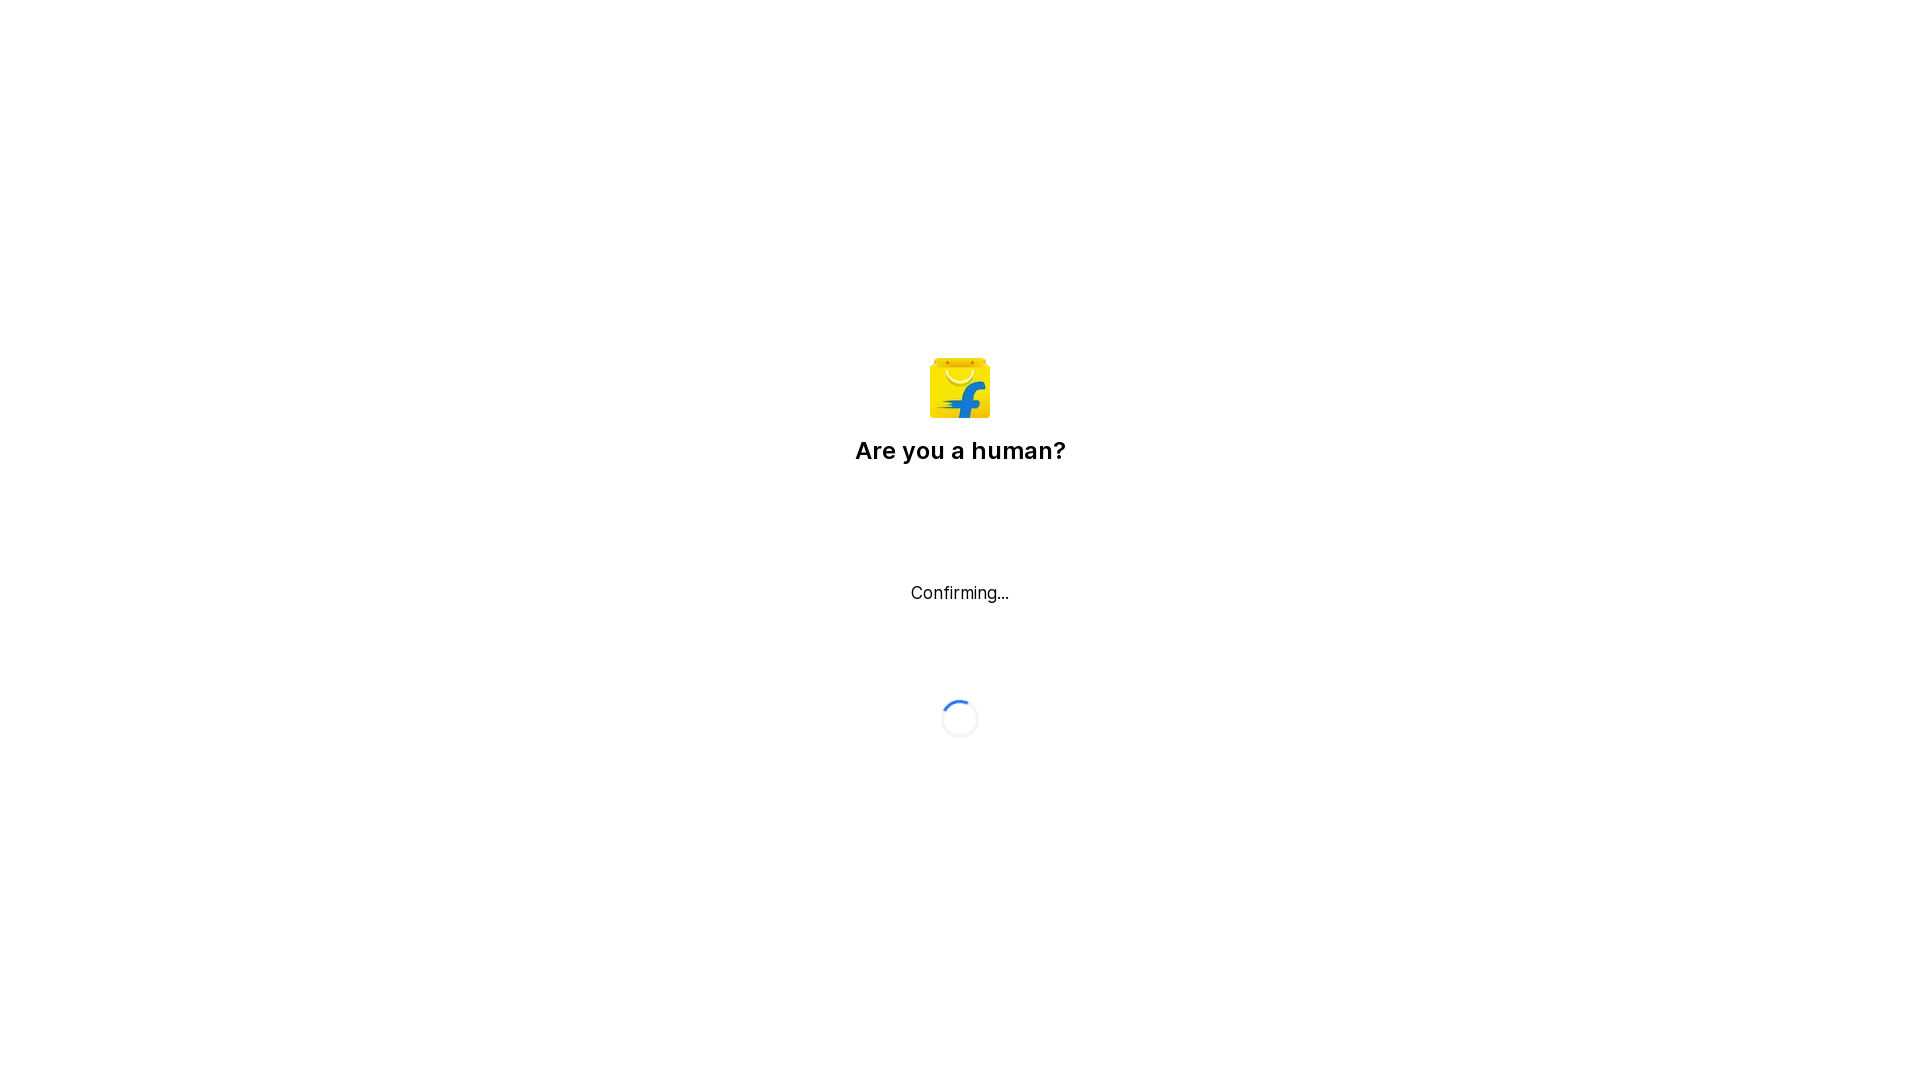